Tests dropdown menu functionality by navigating to a demo site and selecting the third option (index 2) from a select dropdown element.

Starting URL: https://www.globalsqa.com/demo-site/select-dropdown-menu/

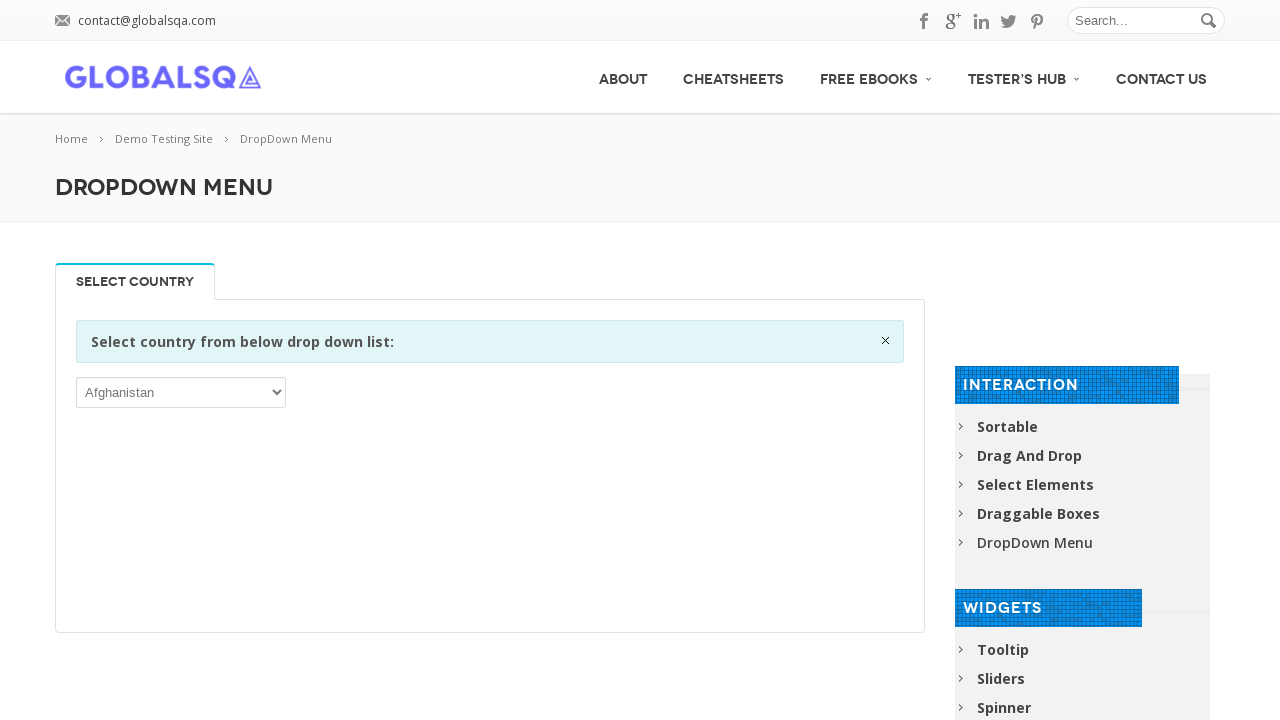

Waited for dropdown menu to be visible
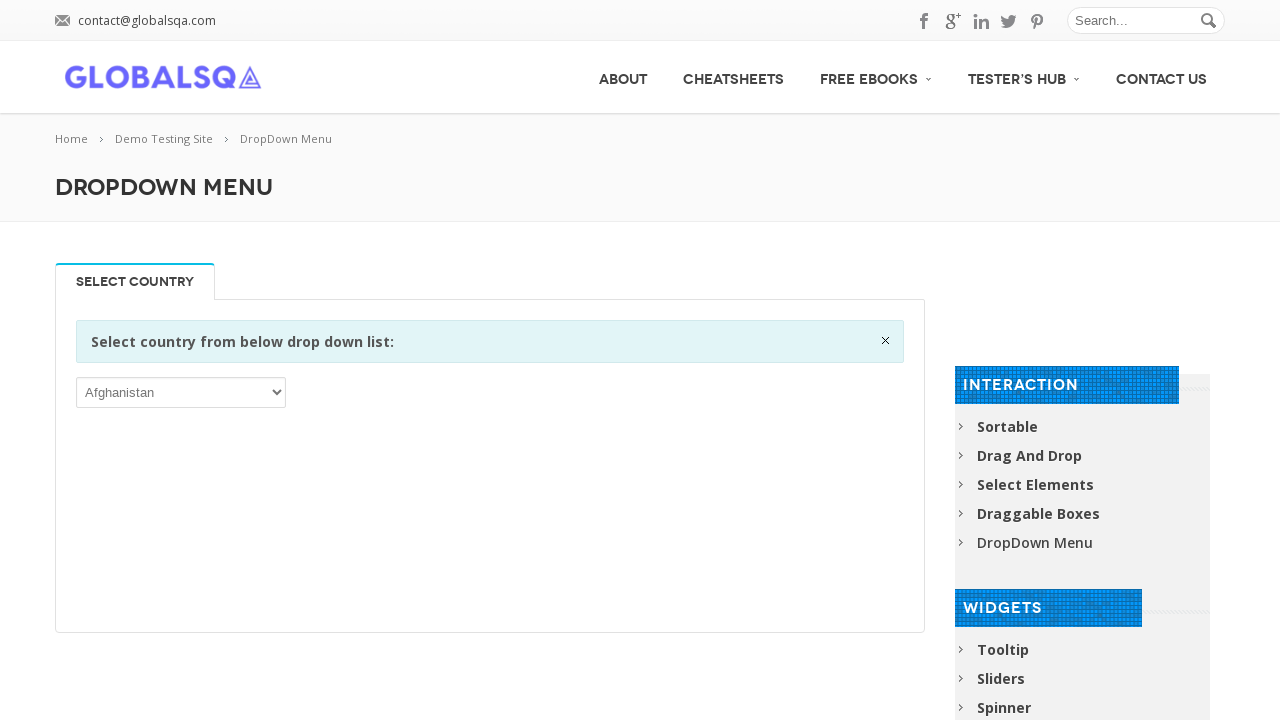

Selected third option (index 2) from dropdown menu on select
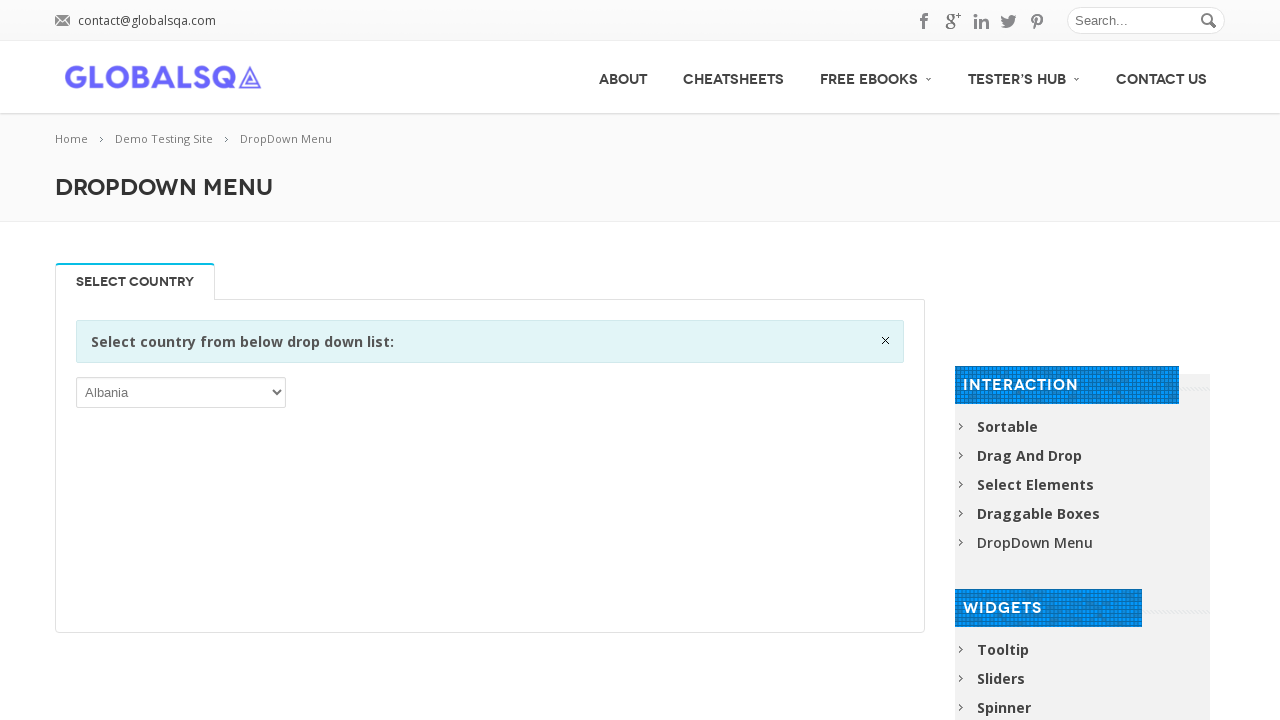

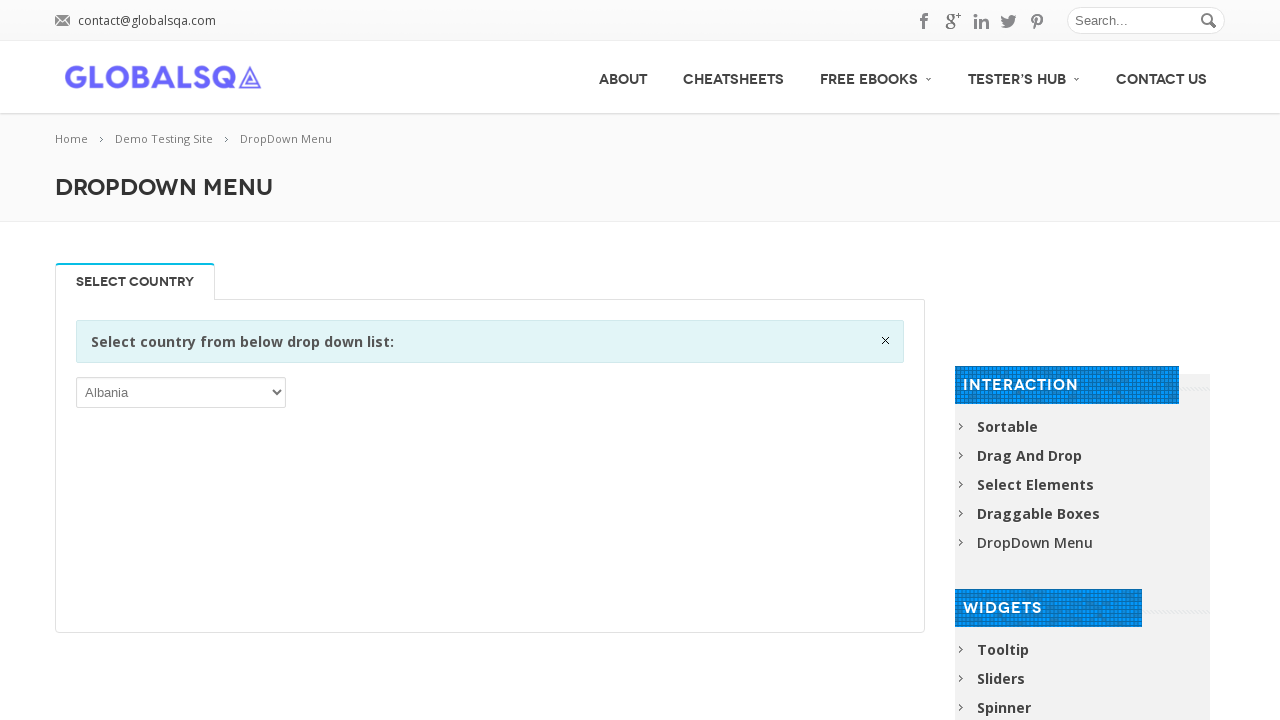